Navigates to Text Box page, fills only the full name field, submits the form, and verifies the output message appears

Starting URL: https://demoqa.com

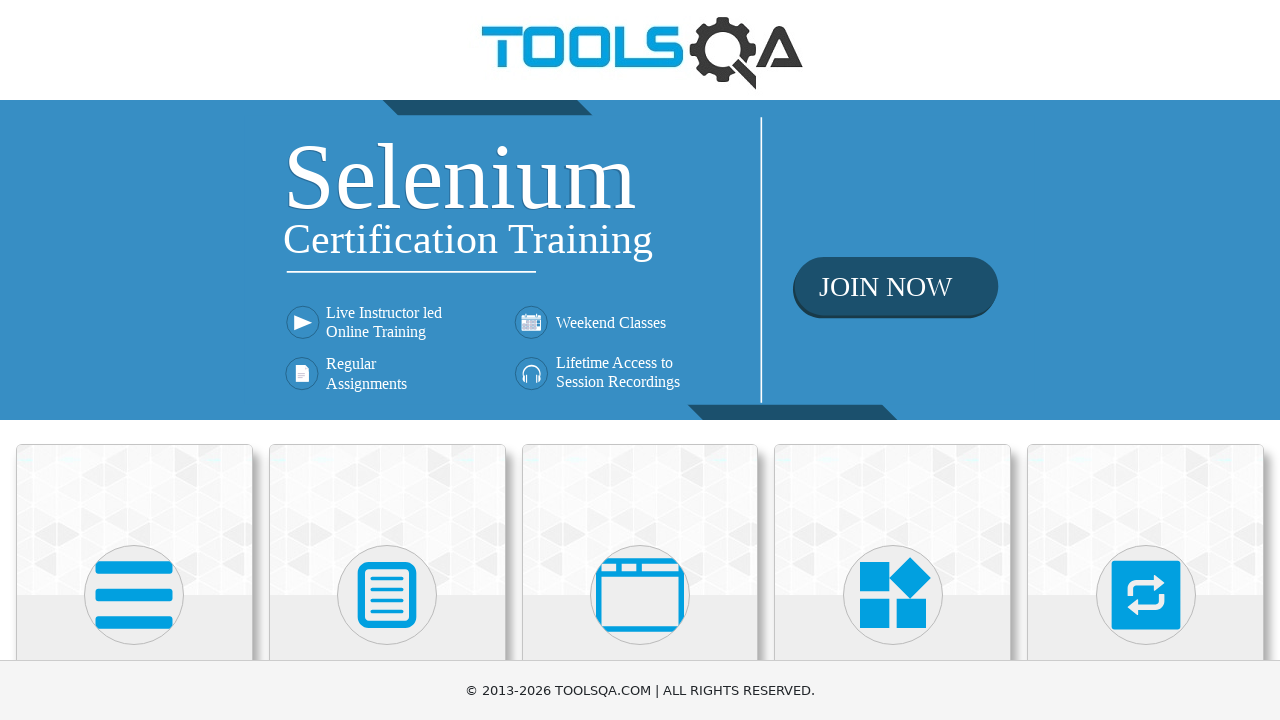

Clicked Elements menu to navigate to Elements page at (134, 360) on text=Elements
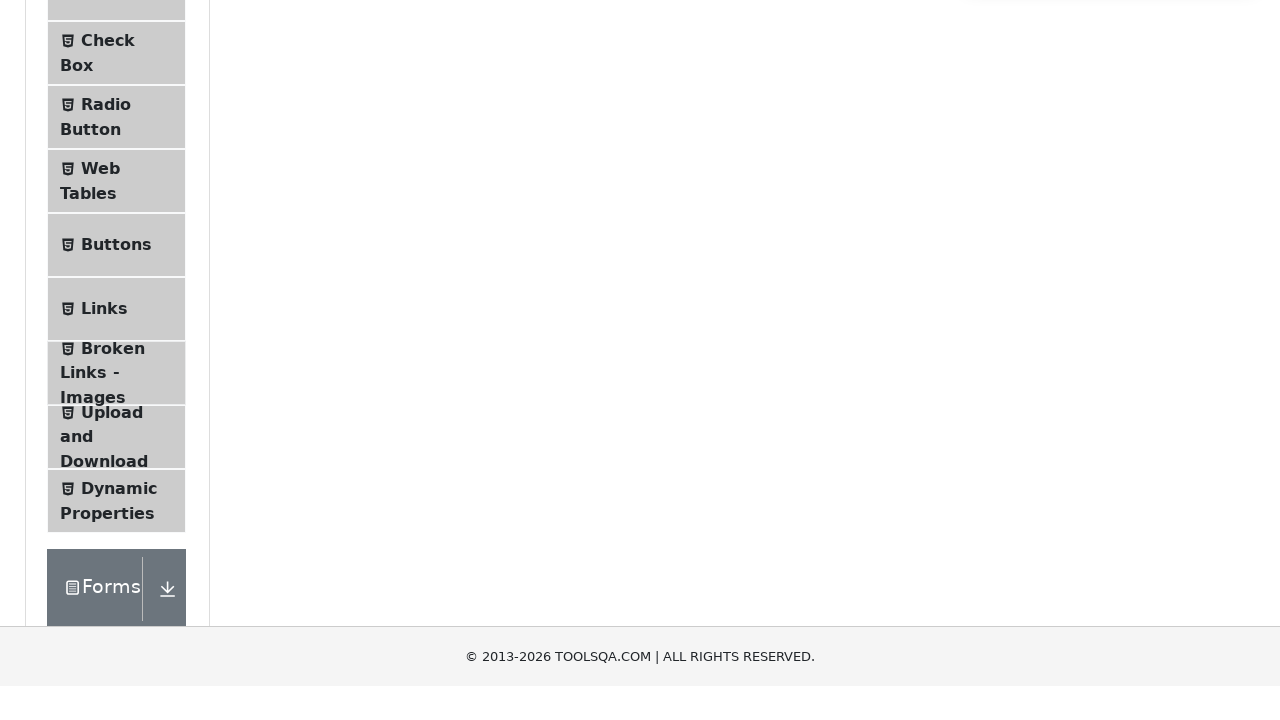

Clicked Text Box menu item to navigate to Text Box page at (119, 261) on text=Text Box
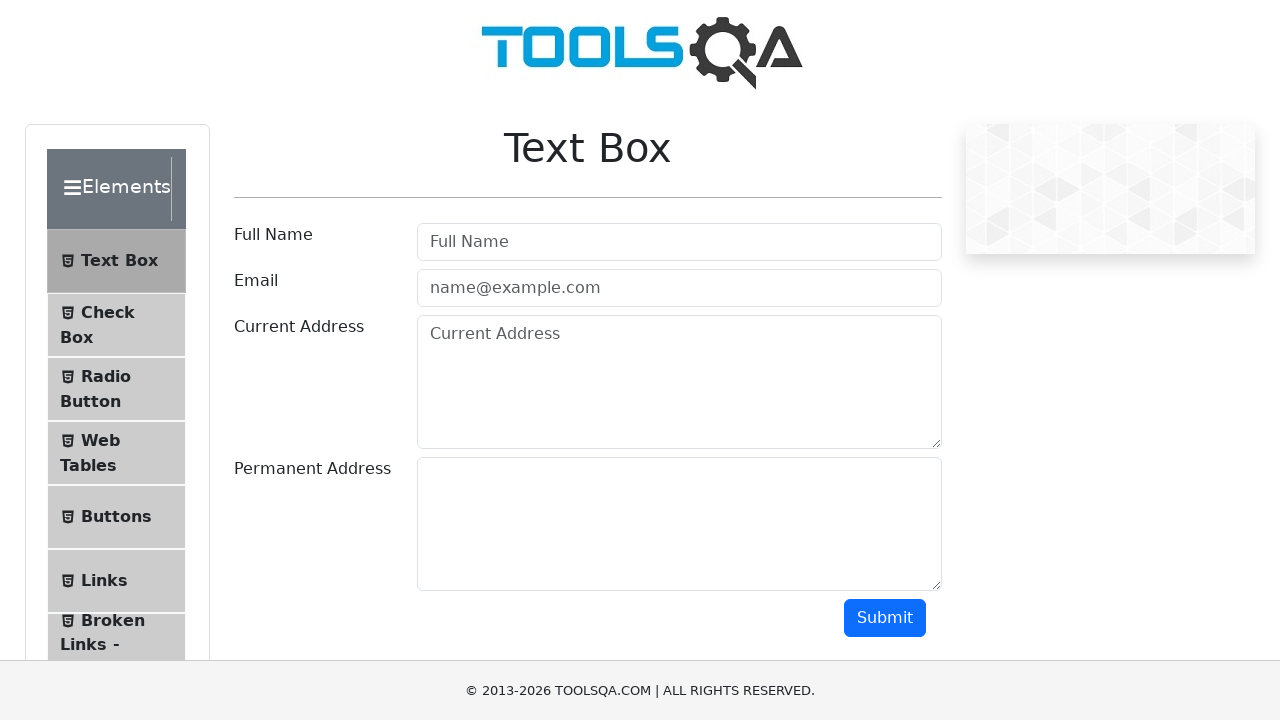

Text Box form page loaded and header visible
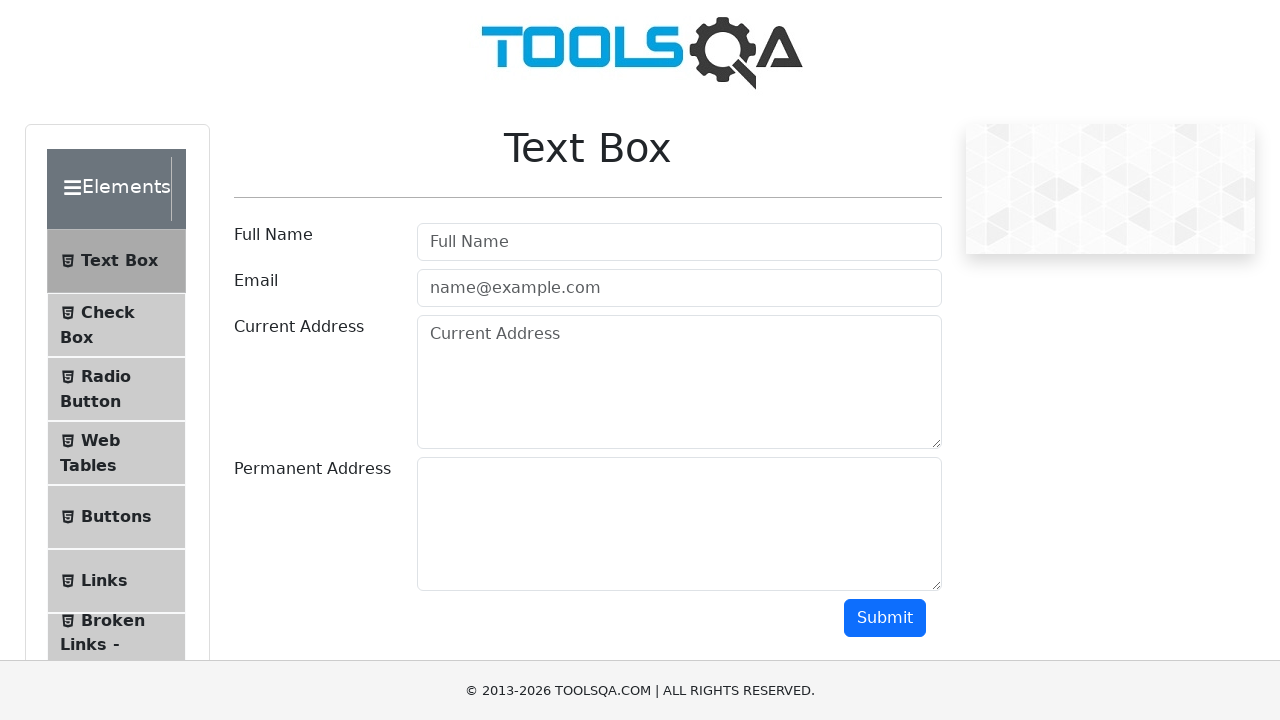

Filled full name field with 'Sarah Mitchell' on #userName
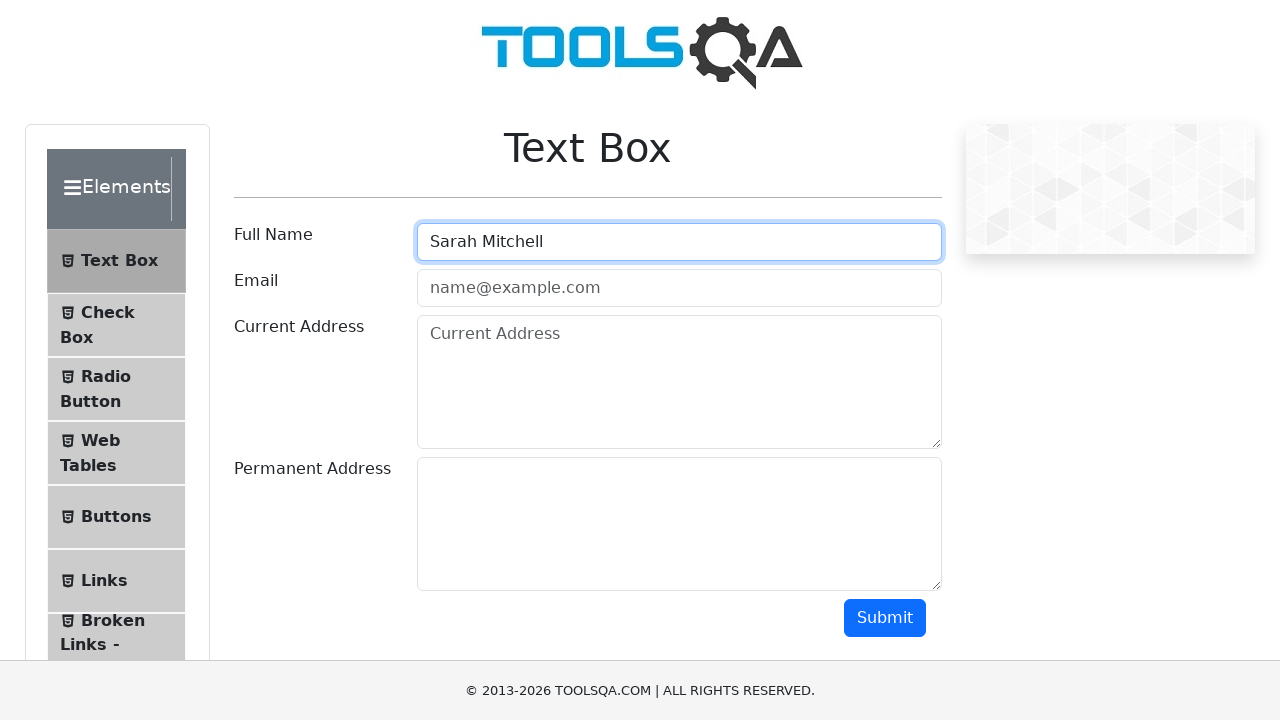

Clicked submit button to submit the form at (885, 618) on #submit
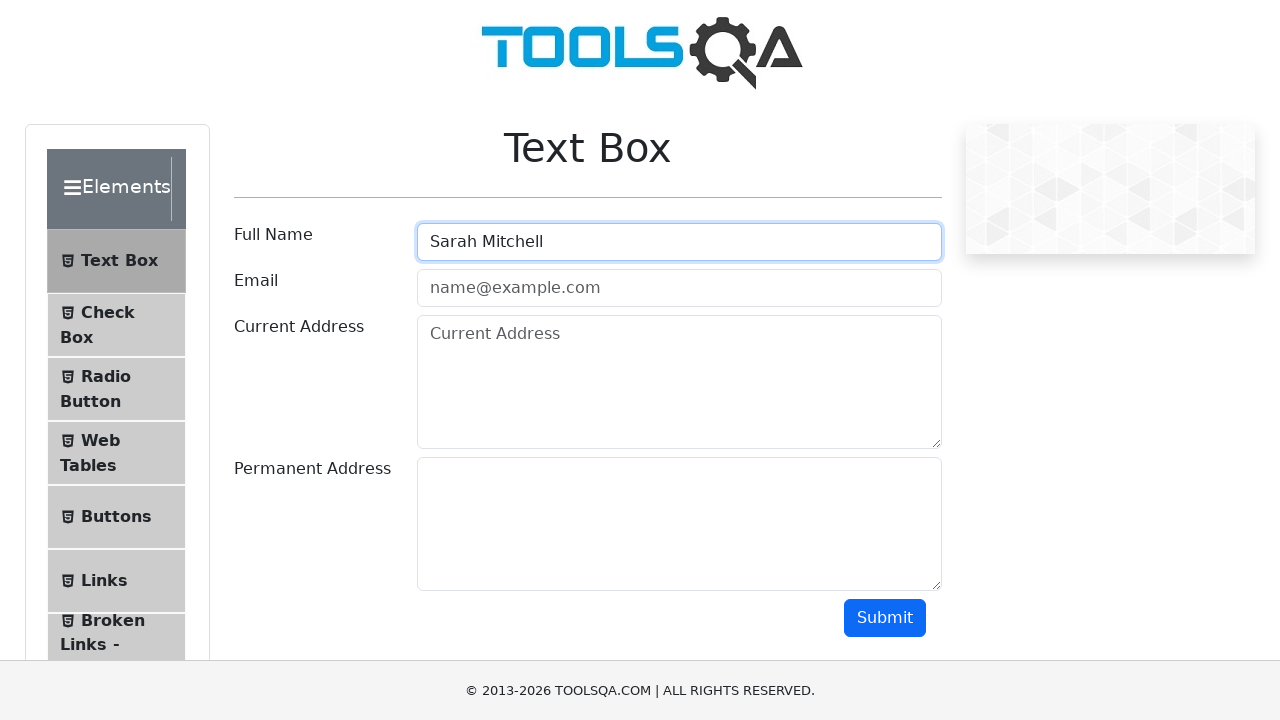

Output message appeared confirming form submission
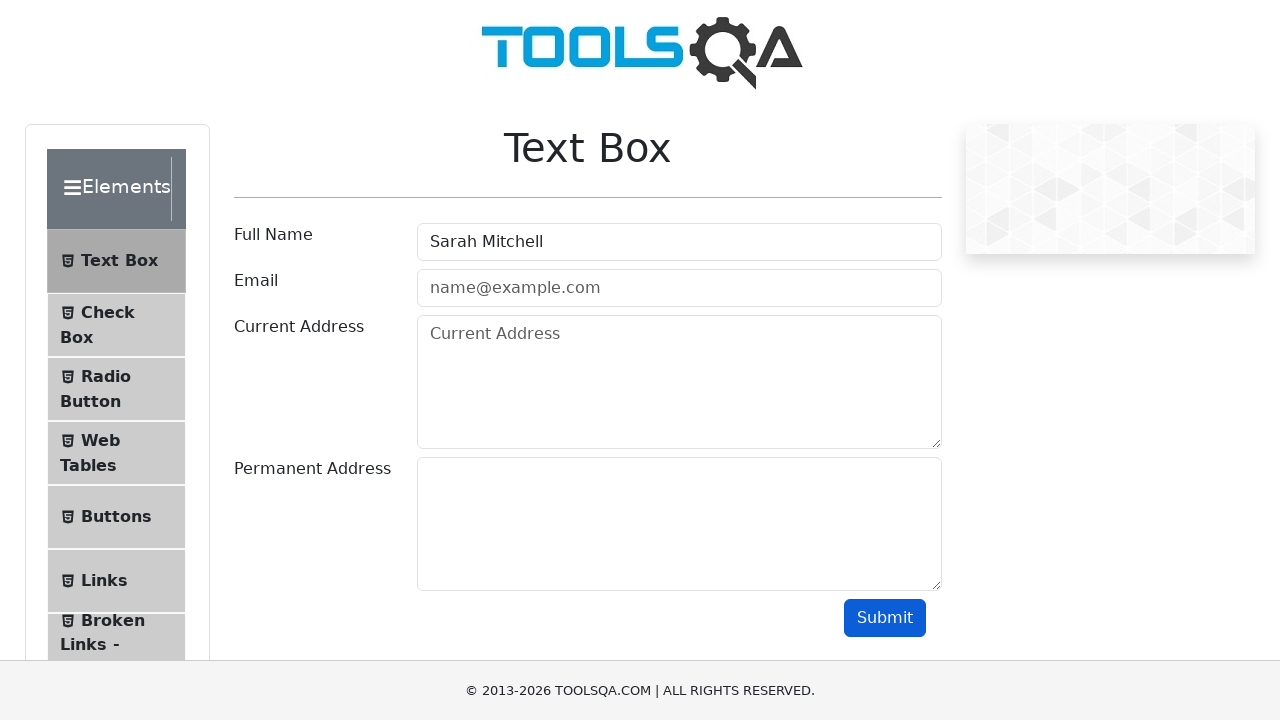

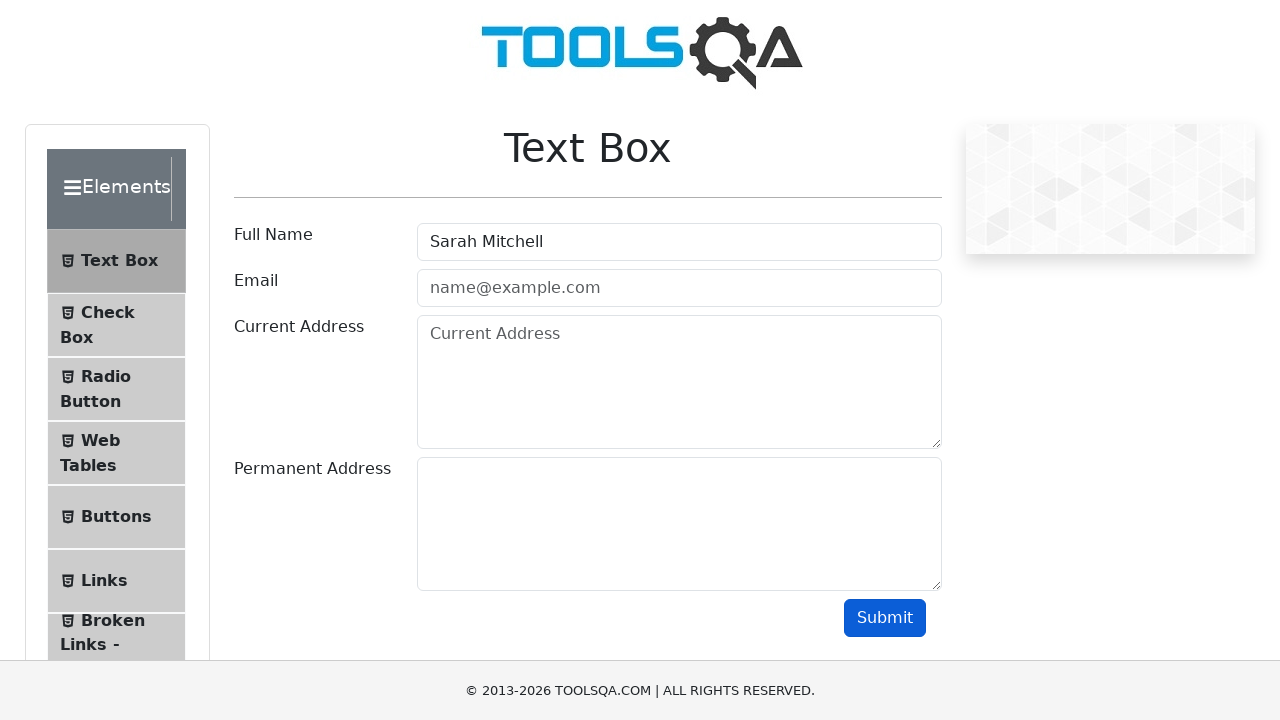